Tests the demo automation site by entering an email address and clicking the enter button to navigate to the registration page, then verifies the page title is "Register".

Starting URL: http://demo.automationtesting.in/Index.html

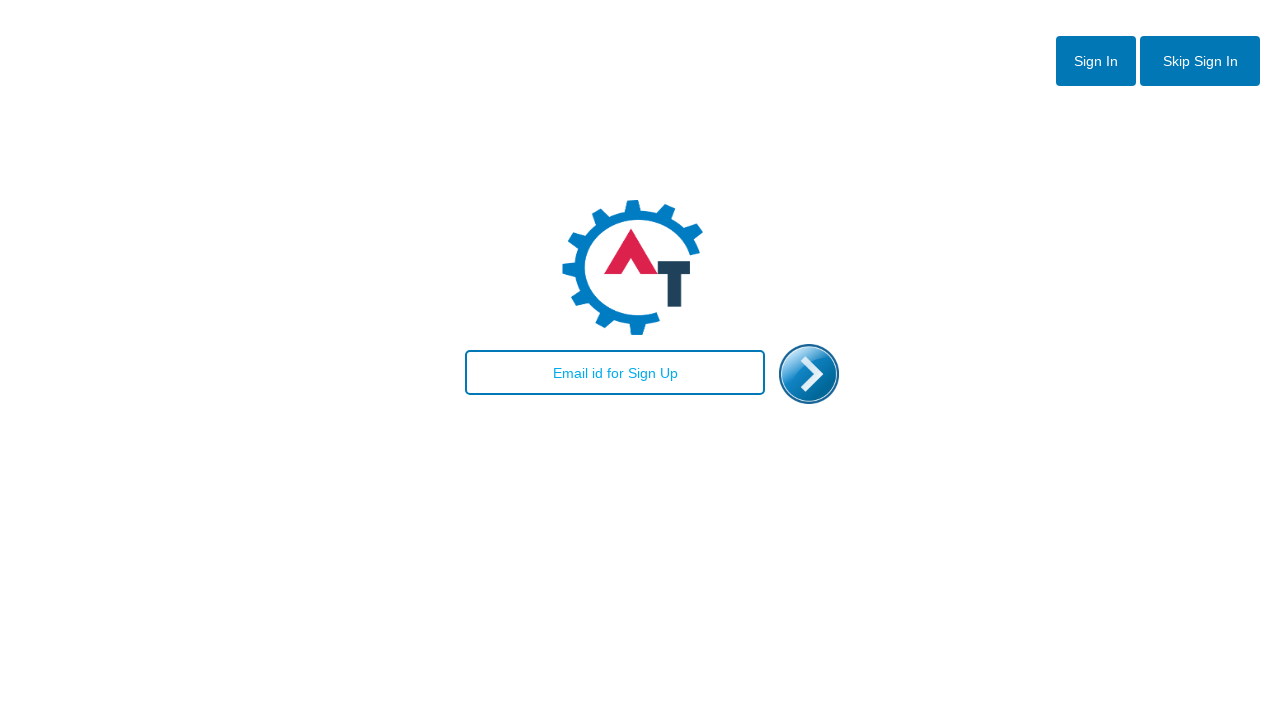

Filled email field with 'automation_test@demo.org' on #email
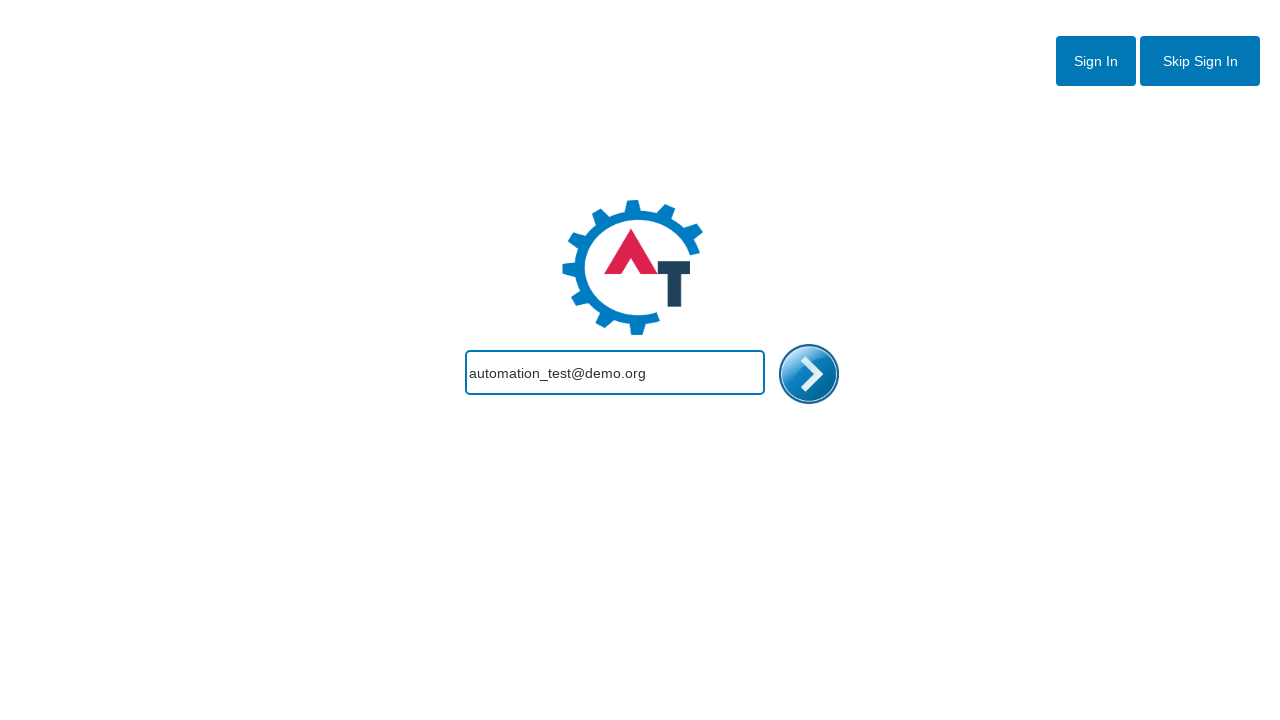

Clicked the enter button to navigate to registration page at (809, 374) on #enterimg
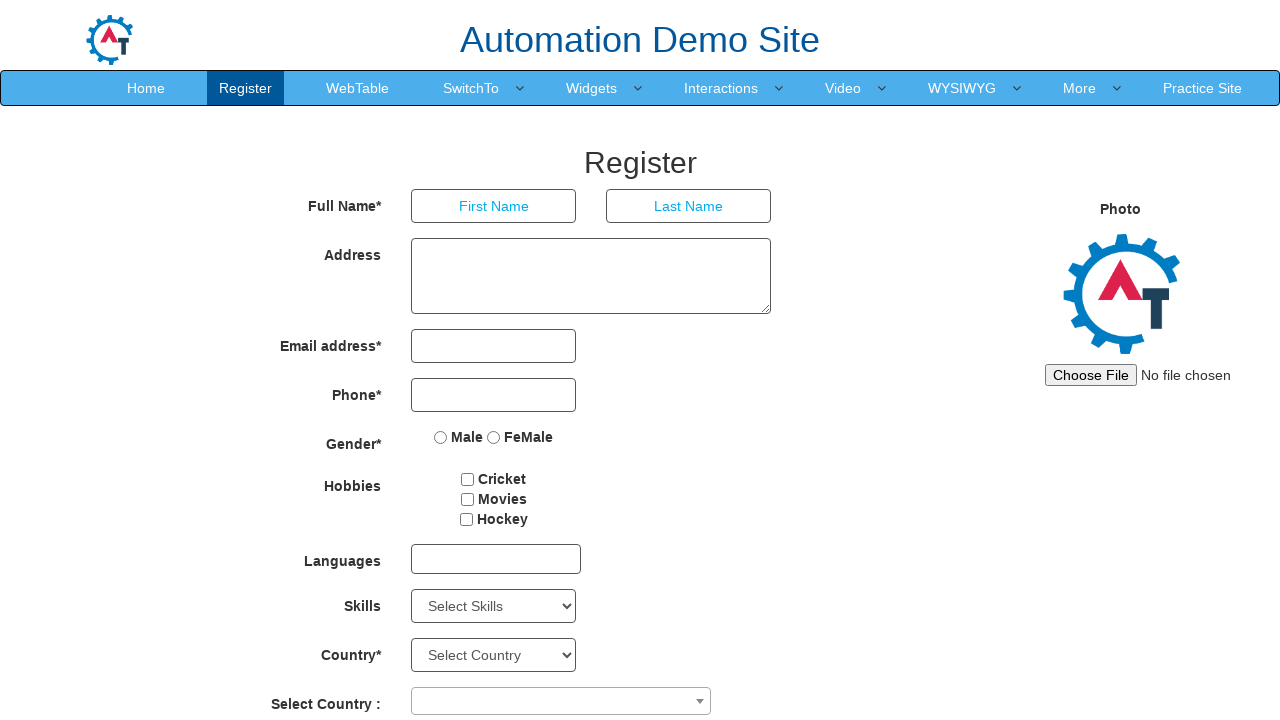

Page loaded and DOM content ready
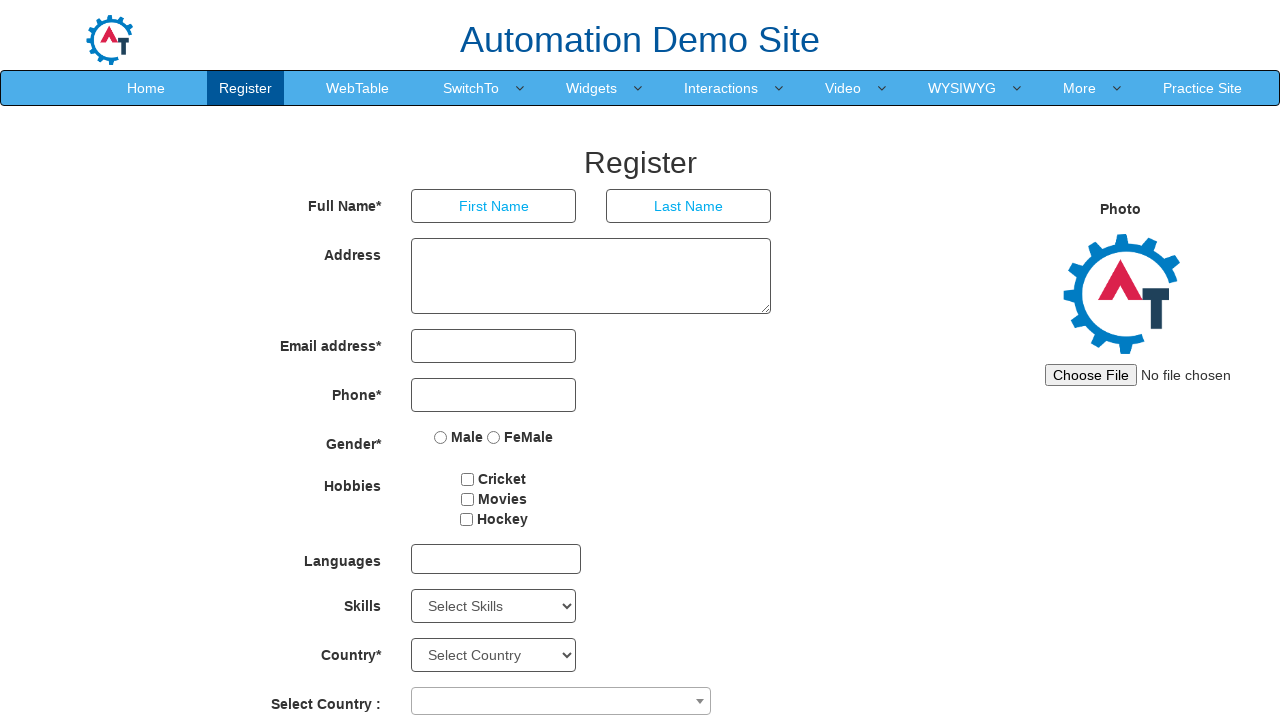

Verified page title is 'Register'
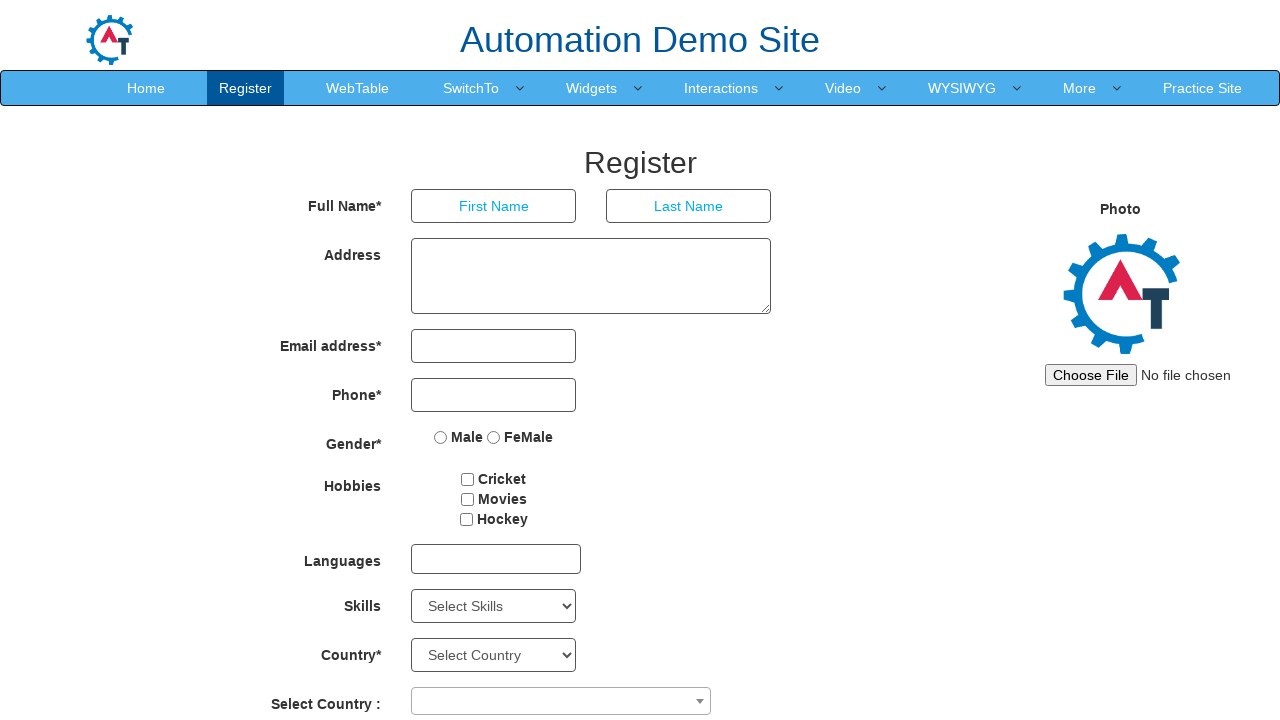

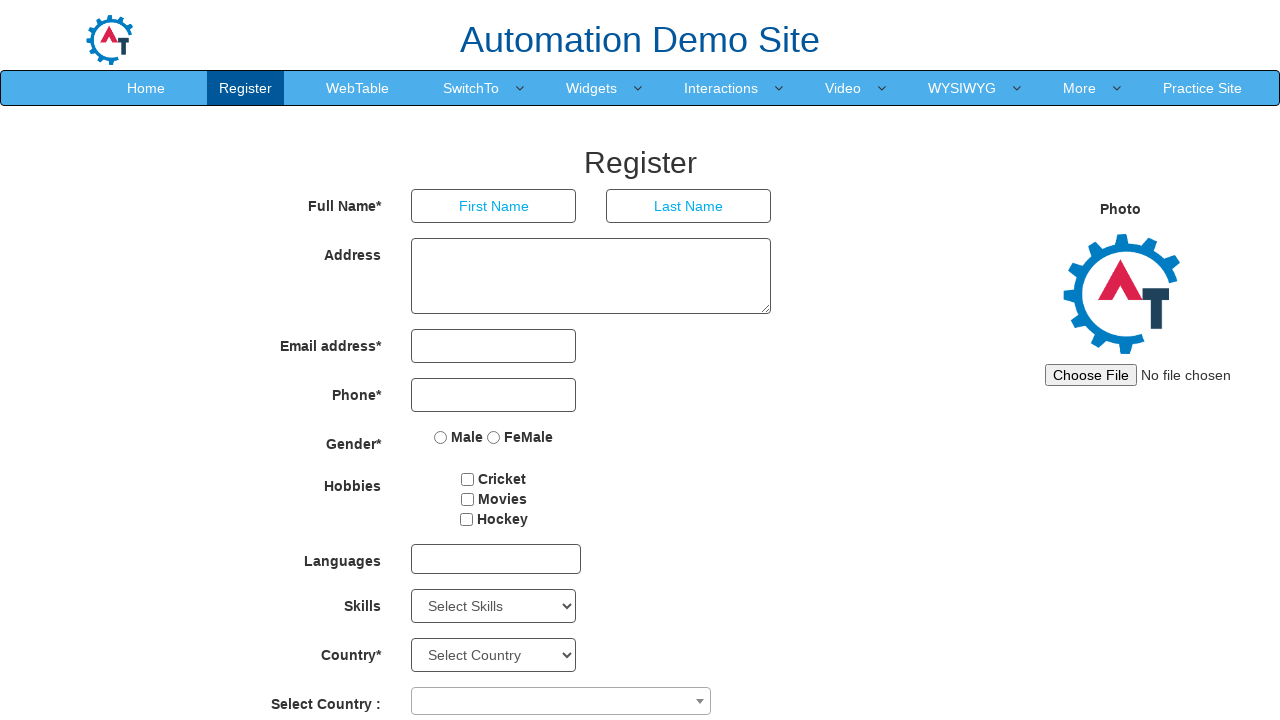